Tests navigation by finding links in the footer section, opening multiple links in new tabs using keyboard shortcuts, and switching between the opened tabs to verify they load correctly.

Starting URL: http://qaclickacademy.com/practice.php

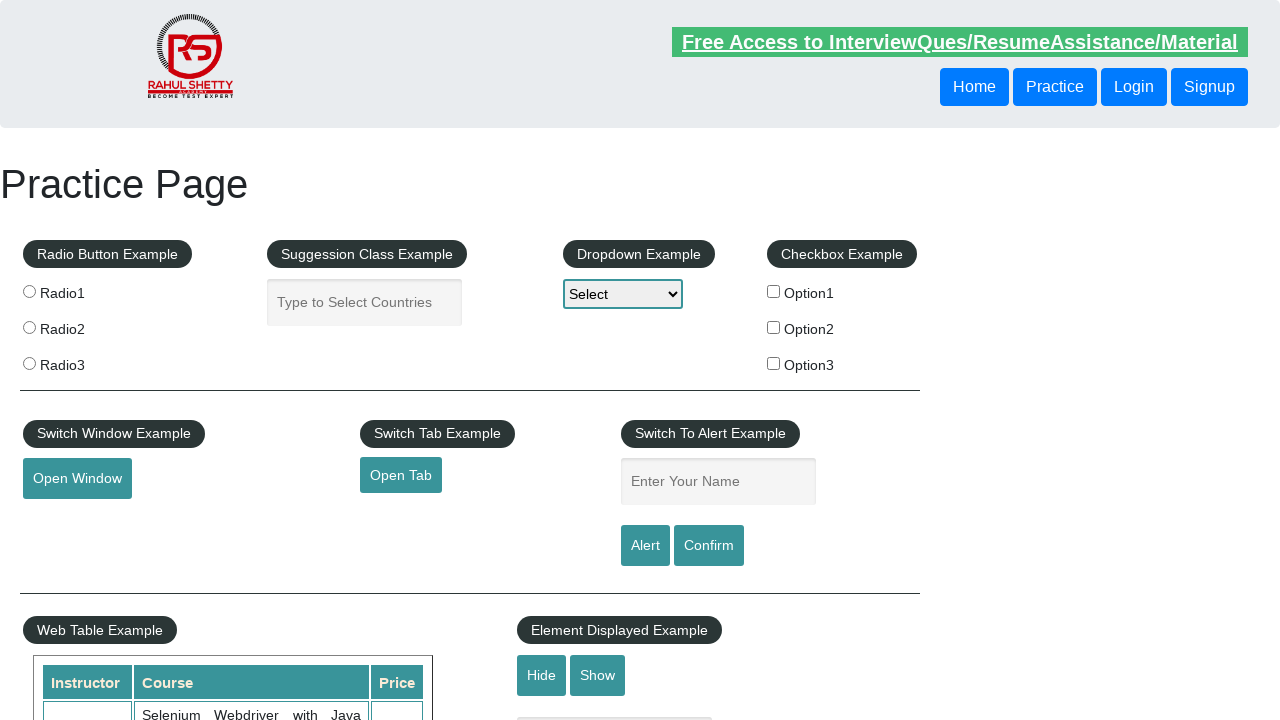

Footer section loaded (selector #gf-BIG found)
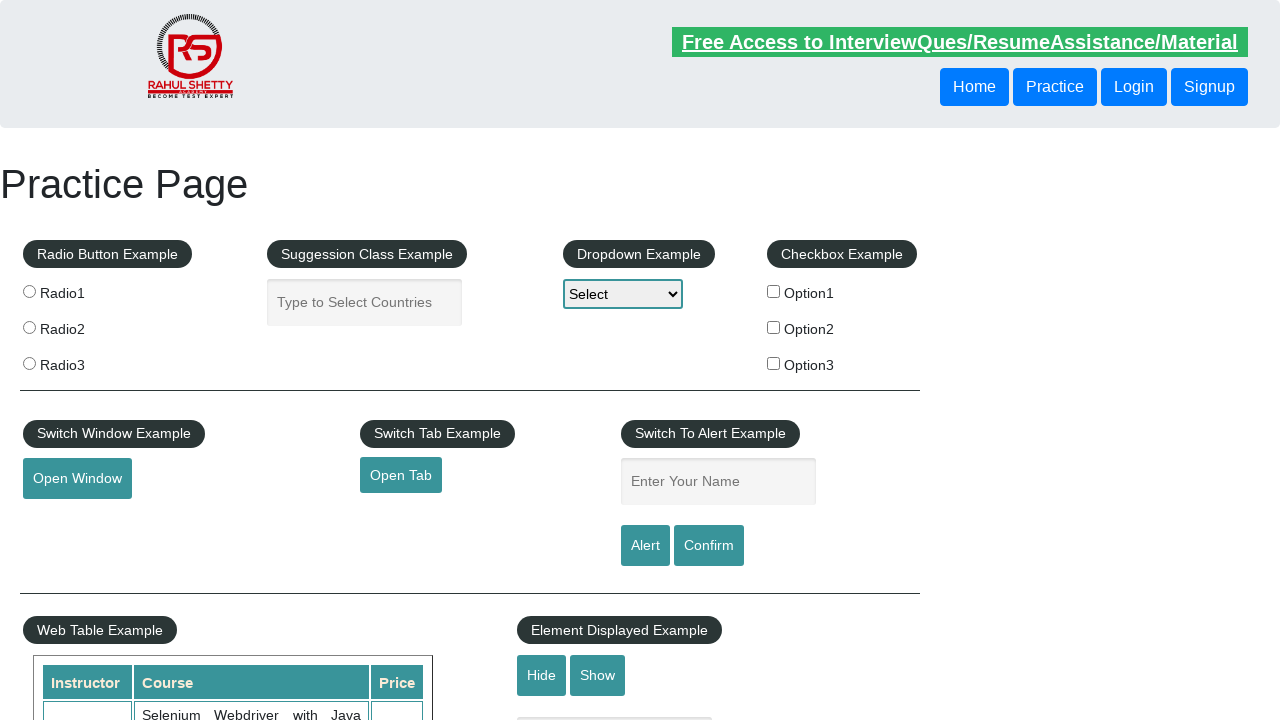

Footer links loaded (selector found)
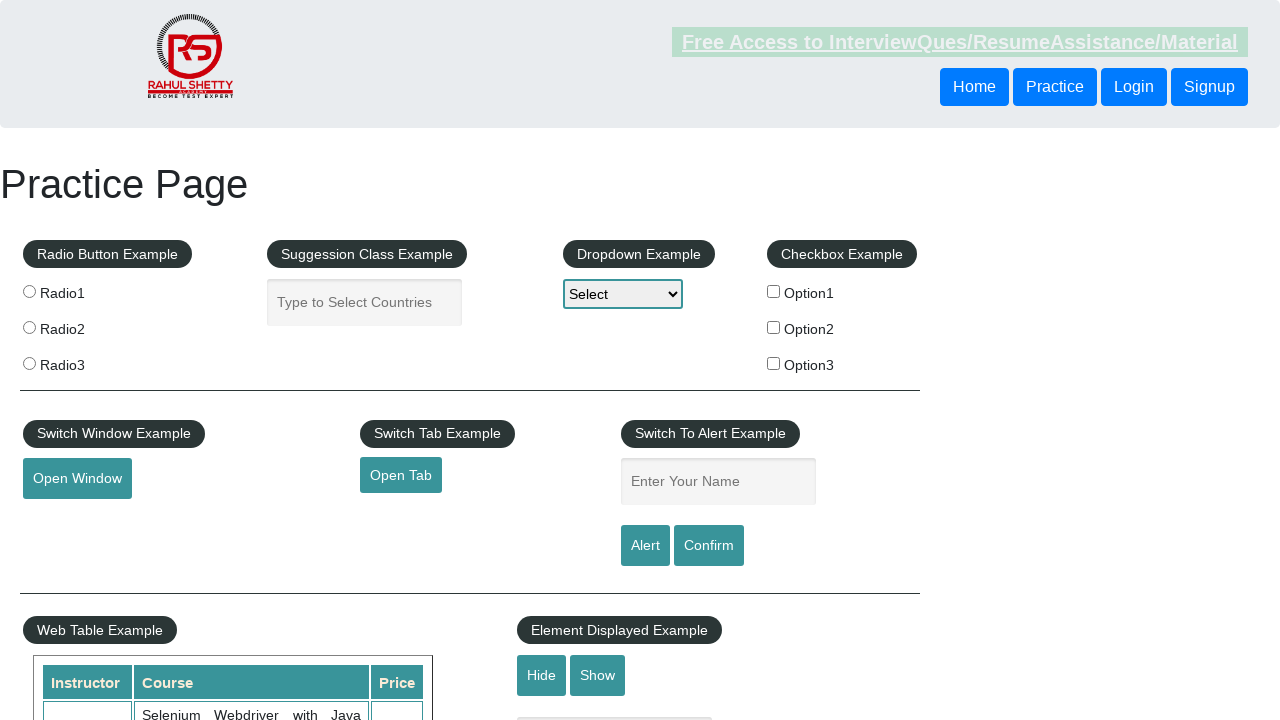

Found 5 links in footer first column
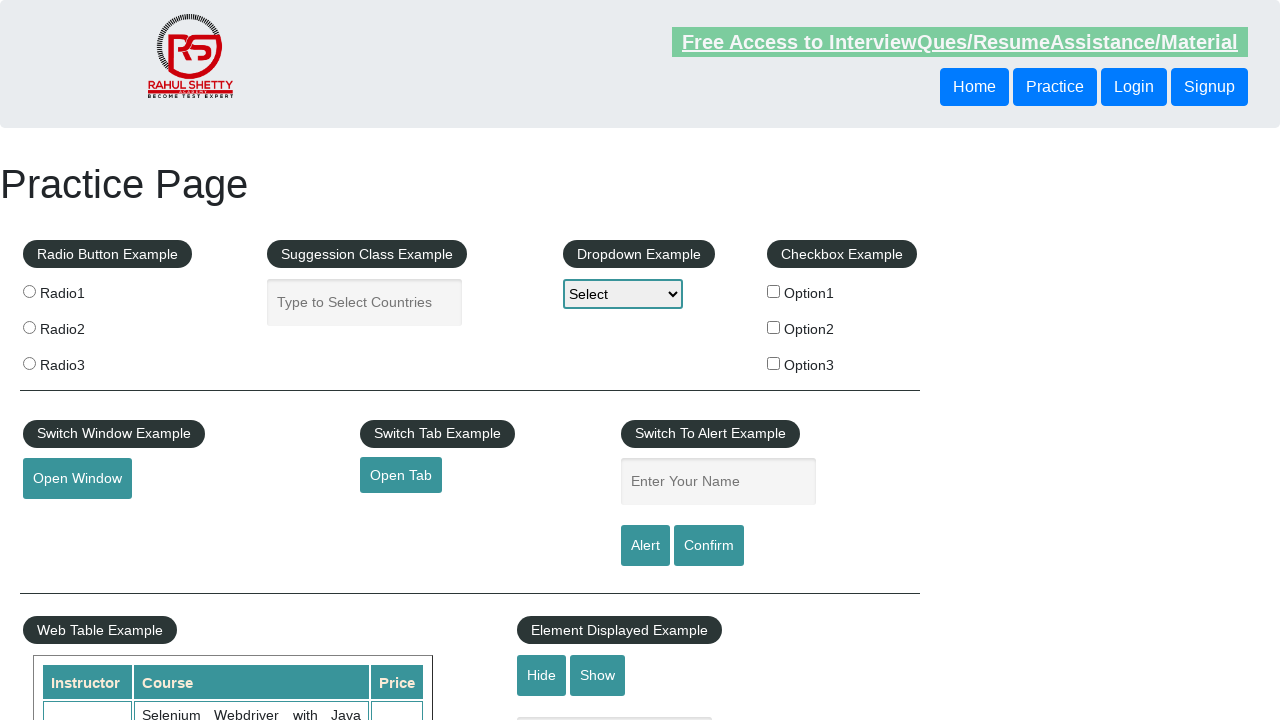

Opened link 1 in new tab using Ctrl+Click at (68, 520) on #gf-BIG table tbody tr td:first-child ul a >> nth=1
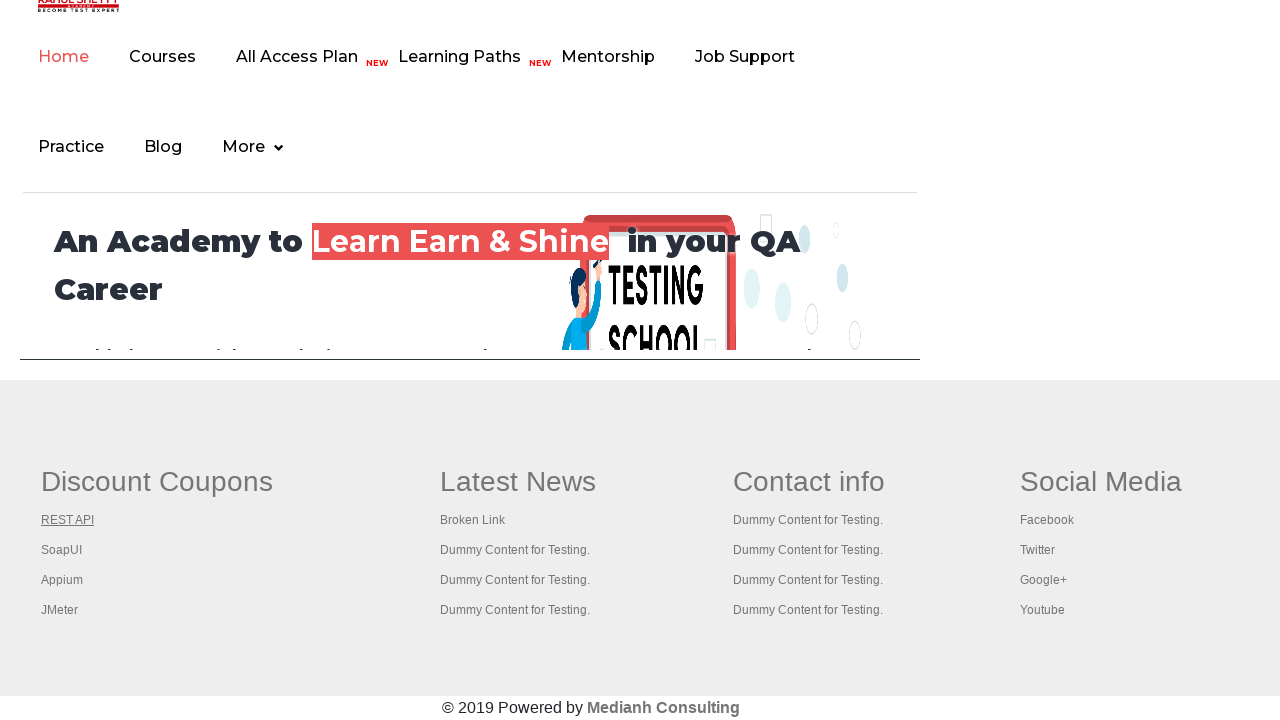

Waited 2 seconds for link 1 to load
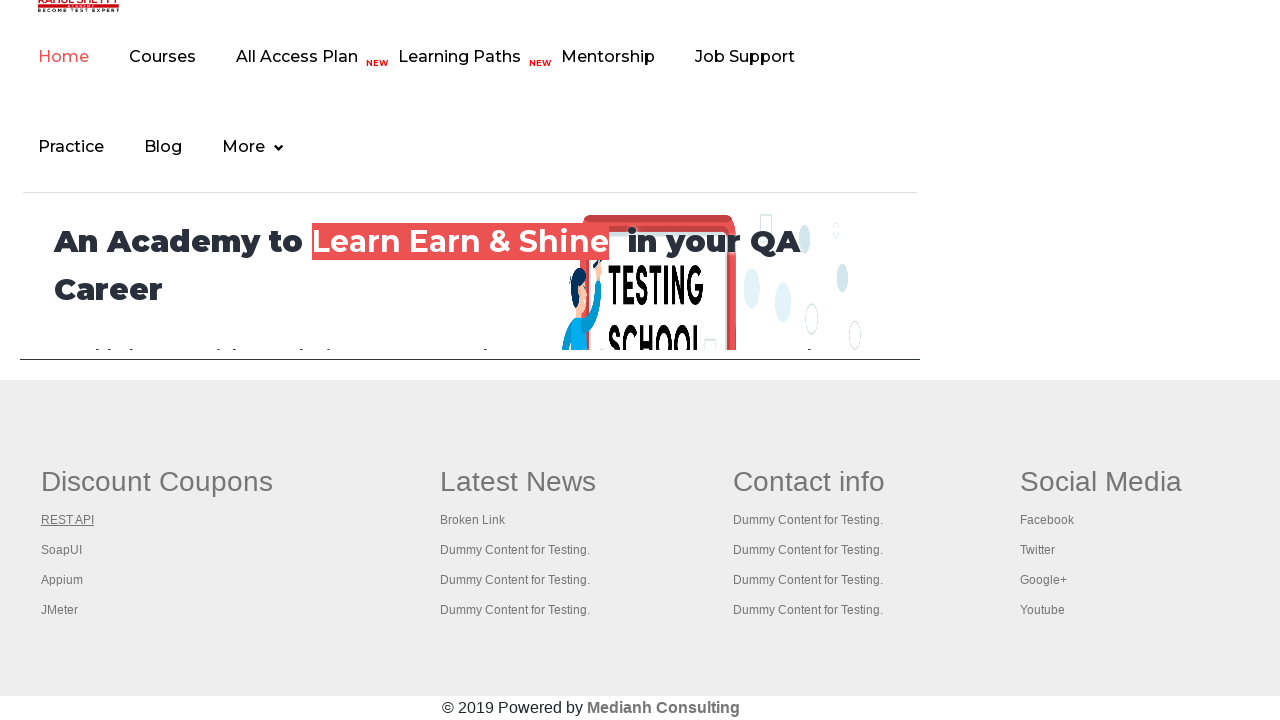

Opened link 2 in new tab using Ctrl+Click at (62, 550) on #gf-BIG table tbody tr td:first-child ul a >> nth=2
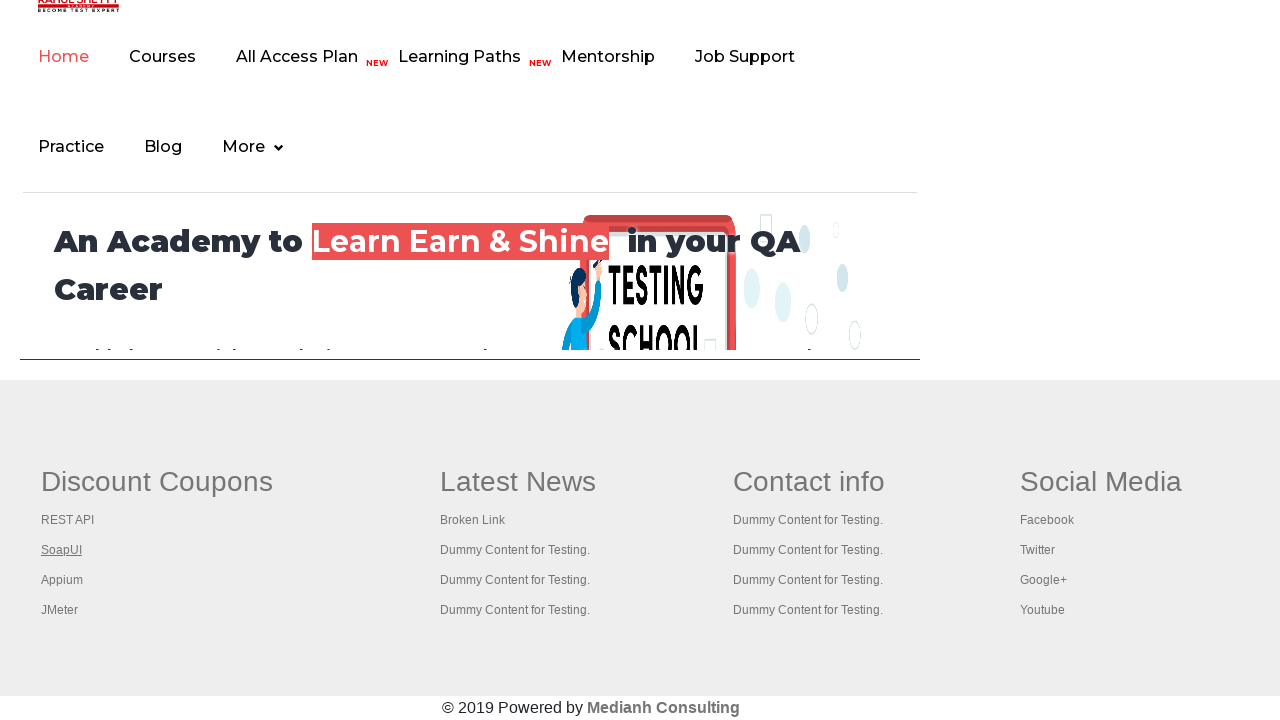

Waited 2 seconds for link 2 to load
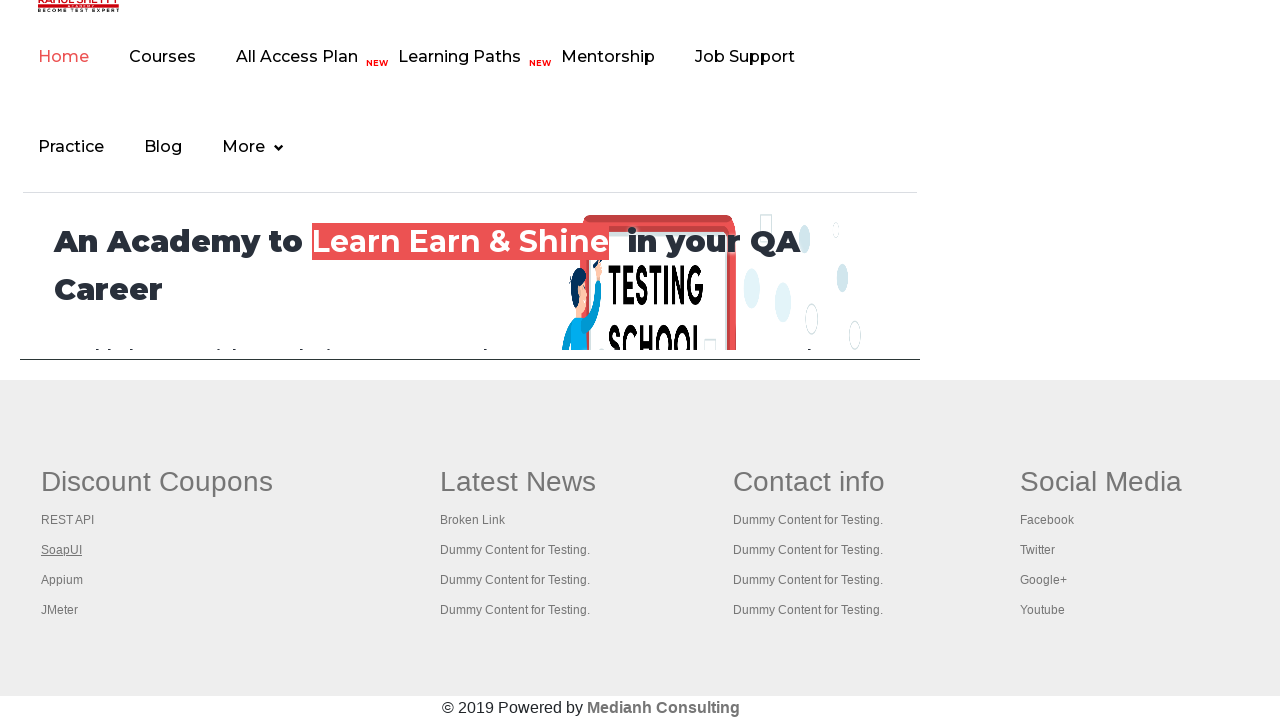

Opened link 3 in new tab using Ctrl+Click at (62, 580) on #gf-BIG table tbody tr td:first-child ul a >> nth=3
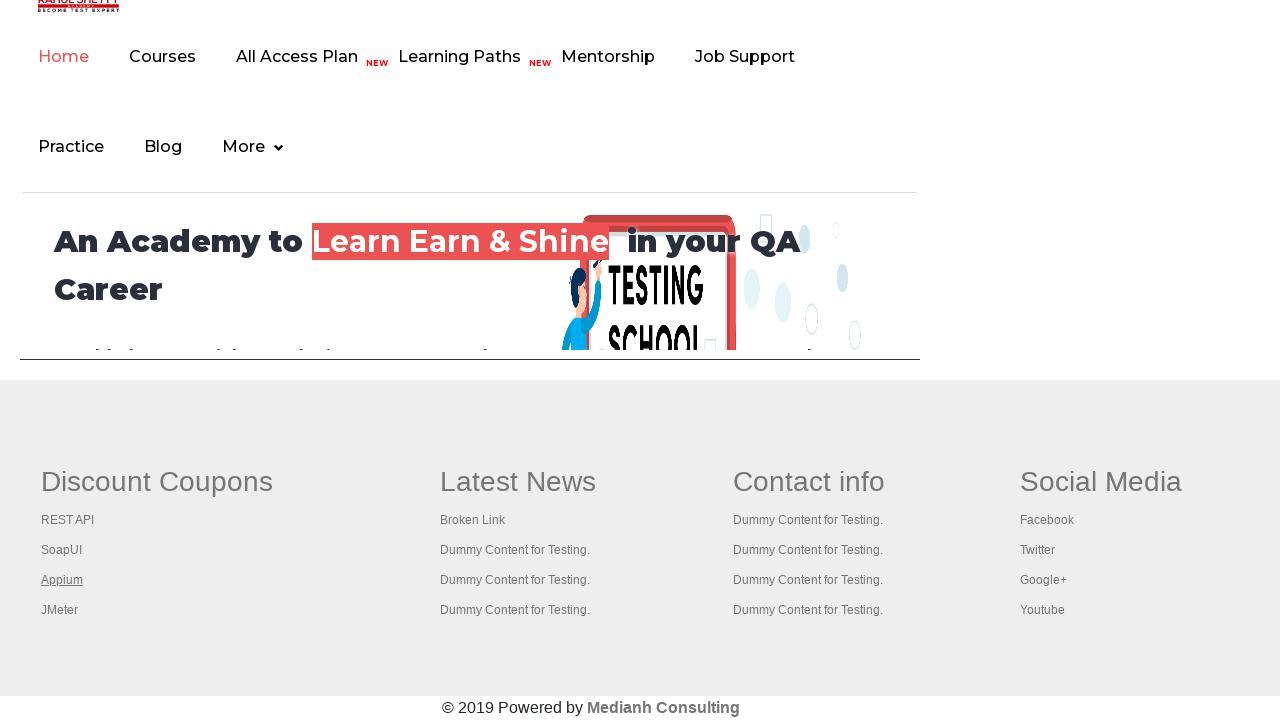

Waited 2 seconds for link 3 to load
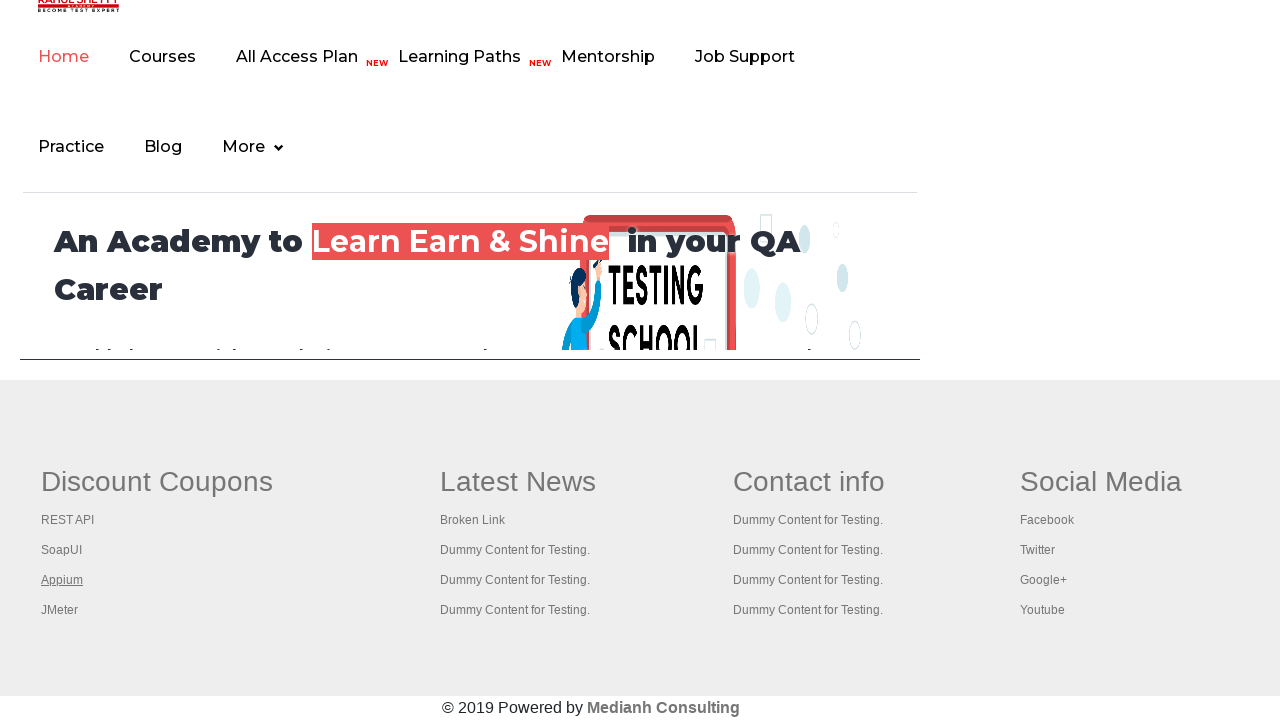

Opened link 4 in new tab using Ctrl+Click at (60, 610) on #gf-BIG table tbody tr td:first-child ul a >> nth=4
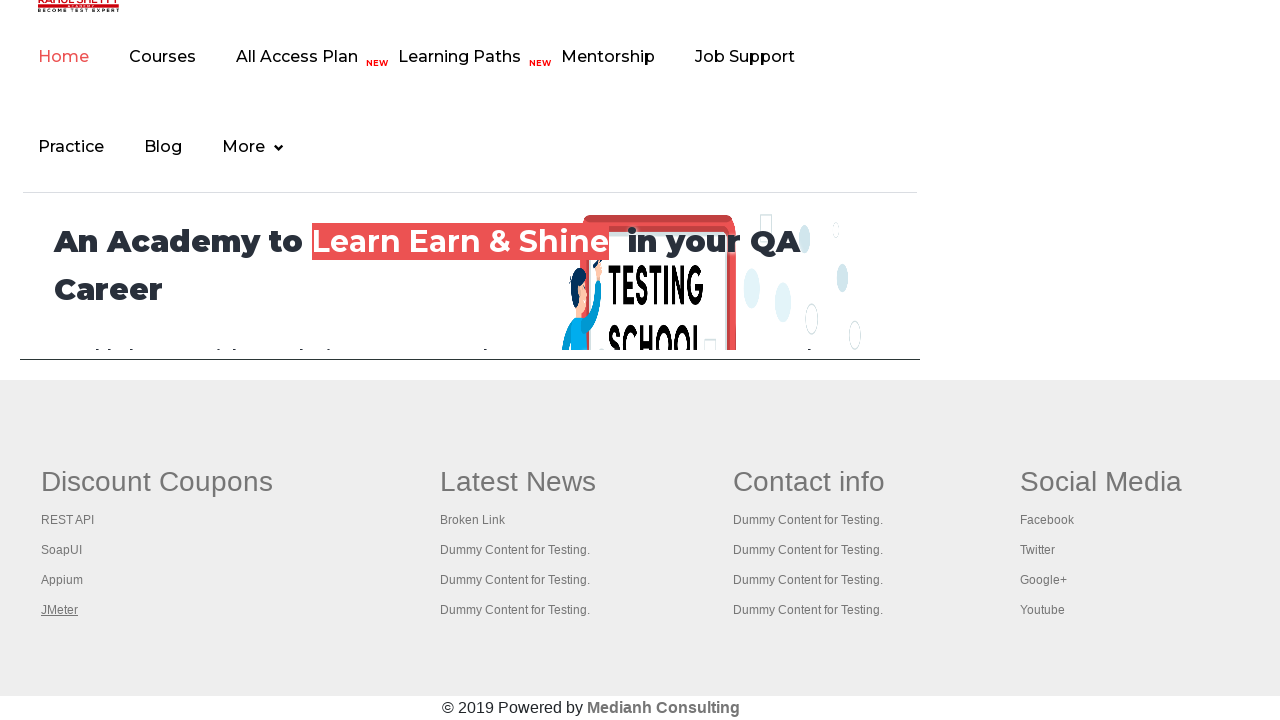

Waited 2 seconds for link 4 to load
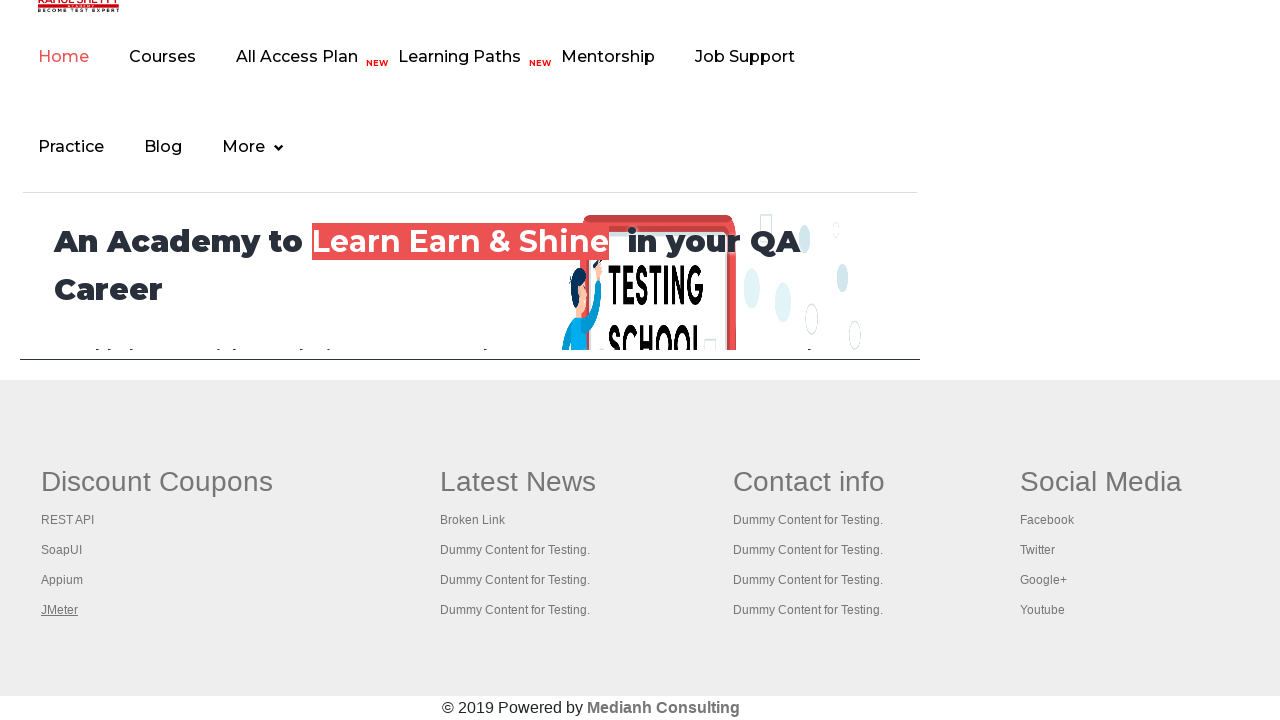

Retrieved all 5 open tabs
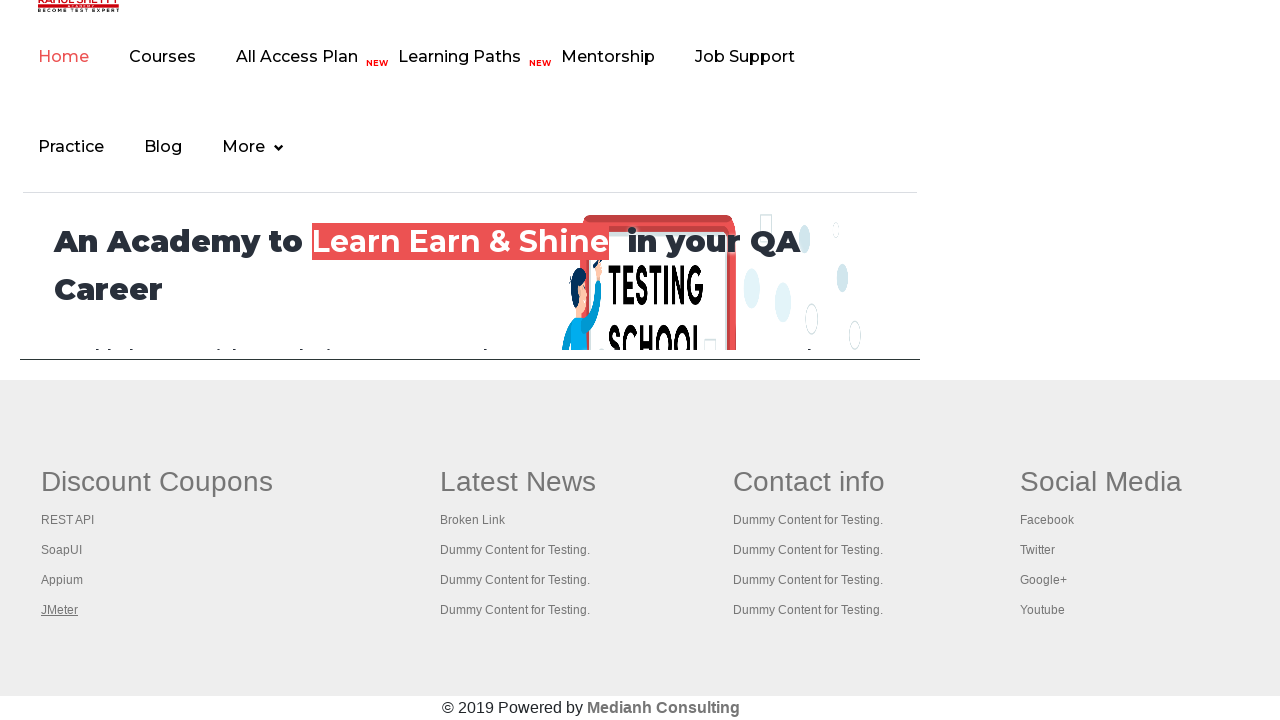

Switched to tab 1 of 5
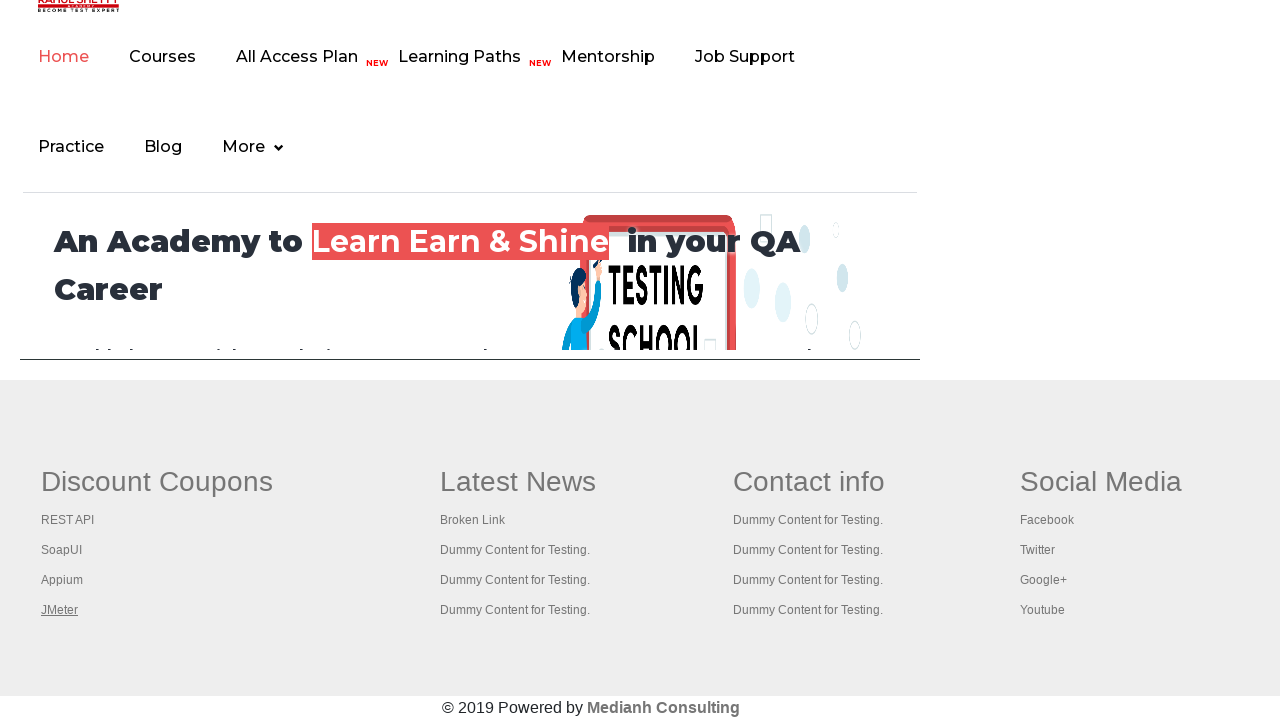

Tab 1 loaded (domcontentloaded state reached)
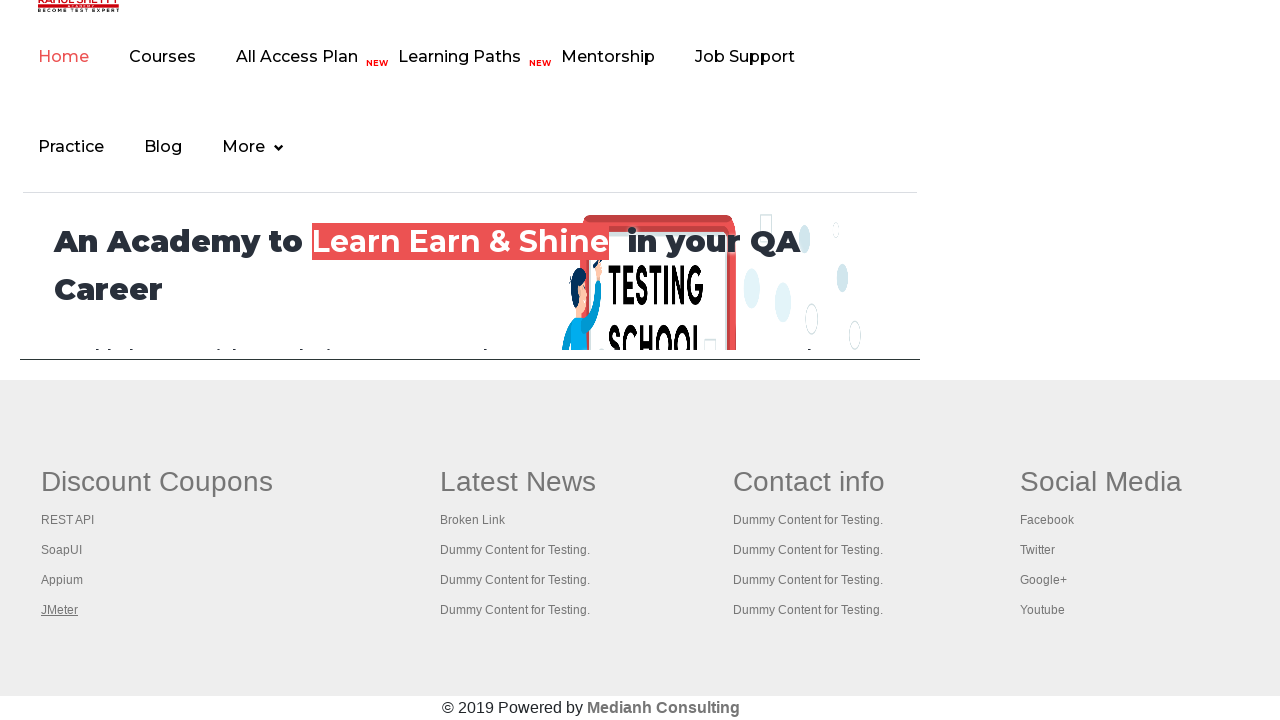

Switched to tab 2 of 5
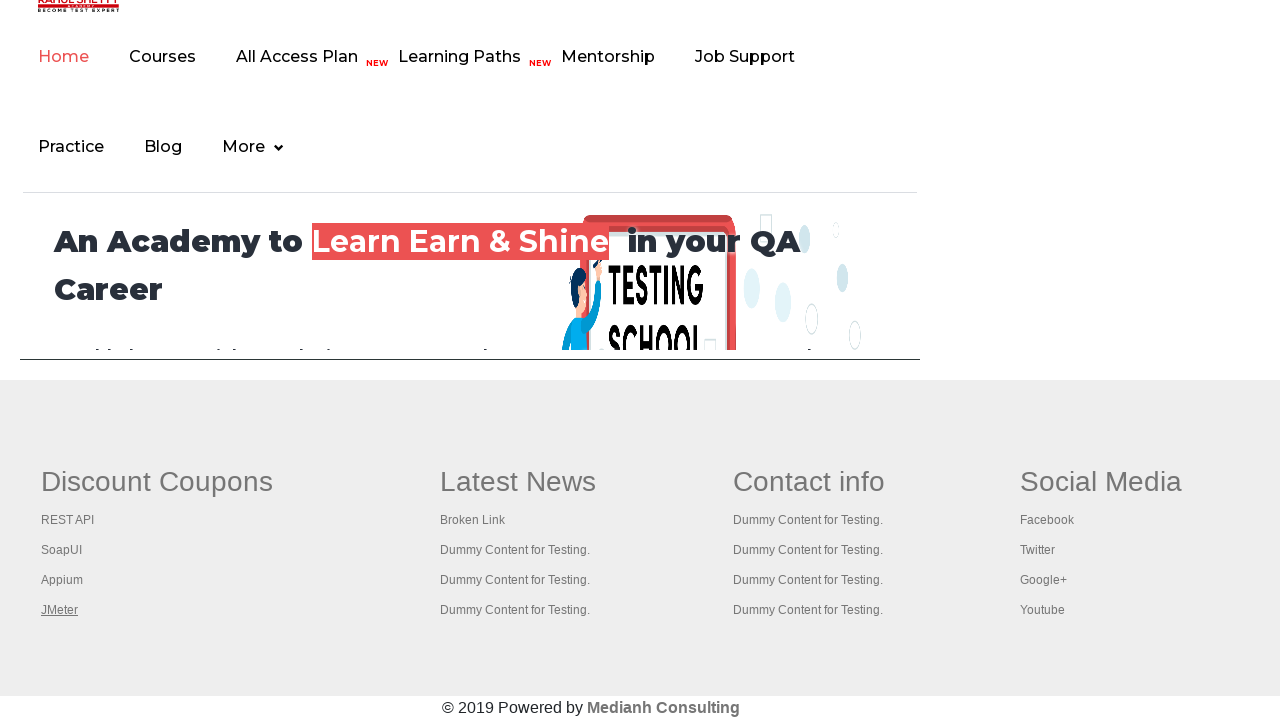

Tab 2 loaded (domcontentloaded state reached)
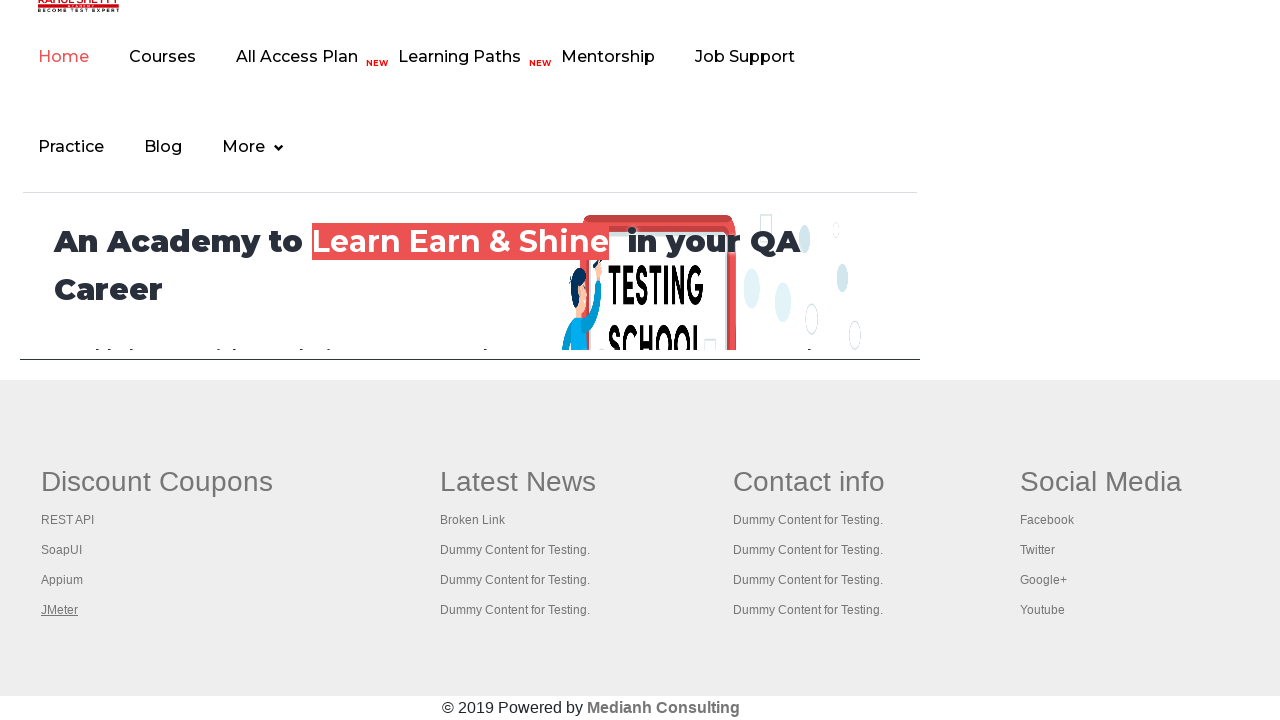

Switched to tab 3 of 5
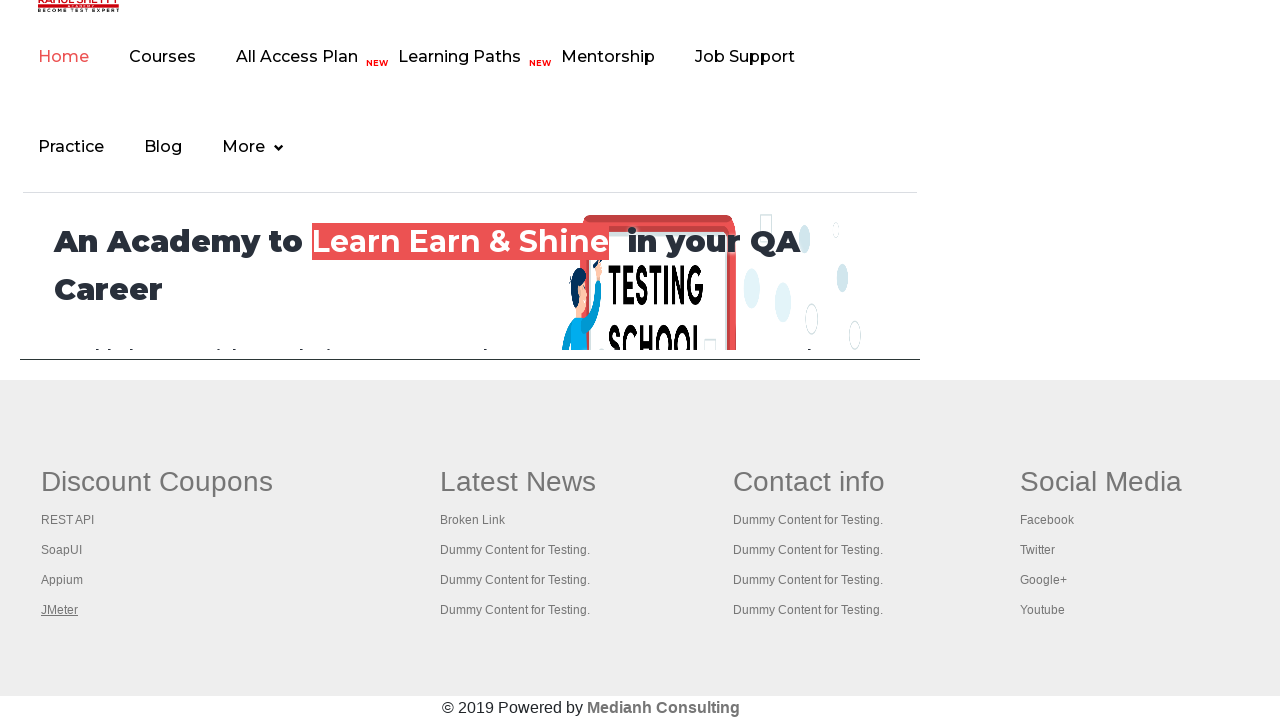

Tab 3 loaded (domcontentloaded state reached)
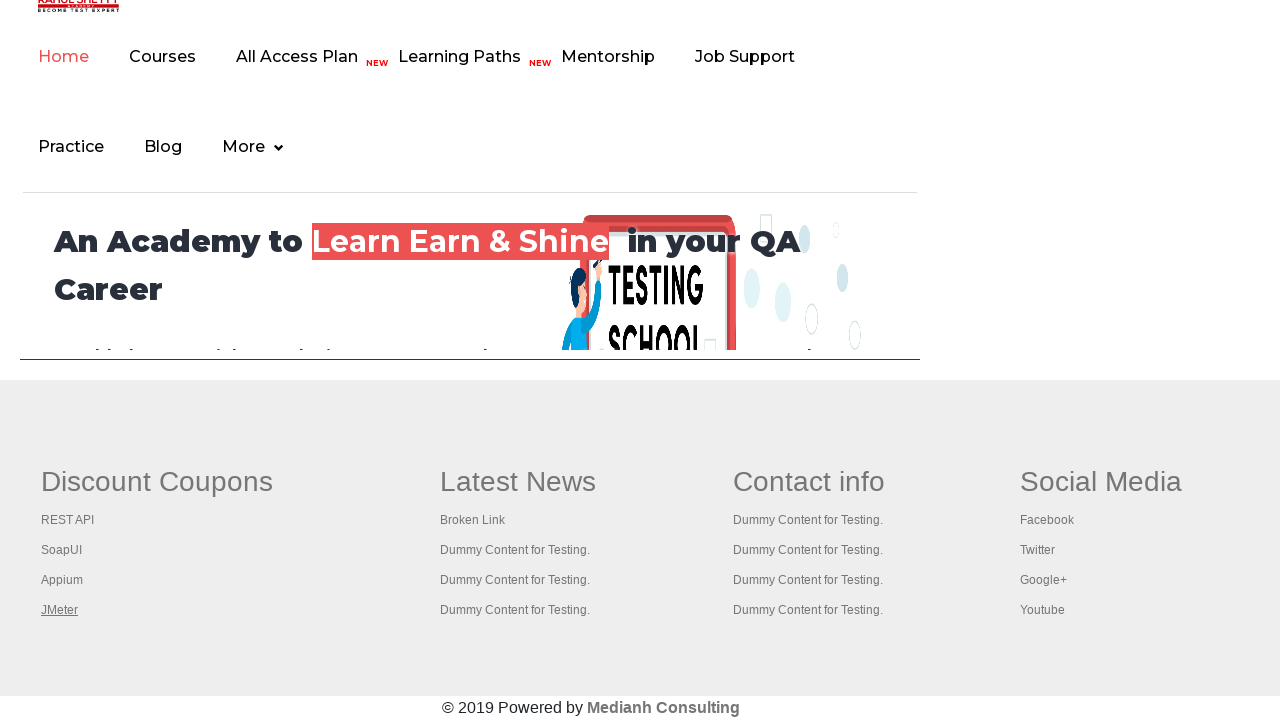

Switched to tab 4 of 5
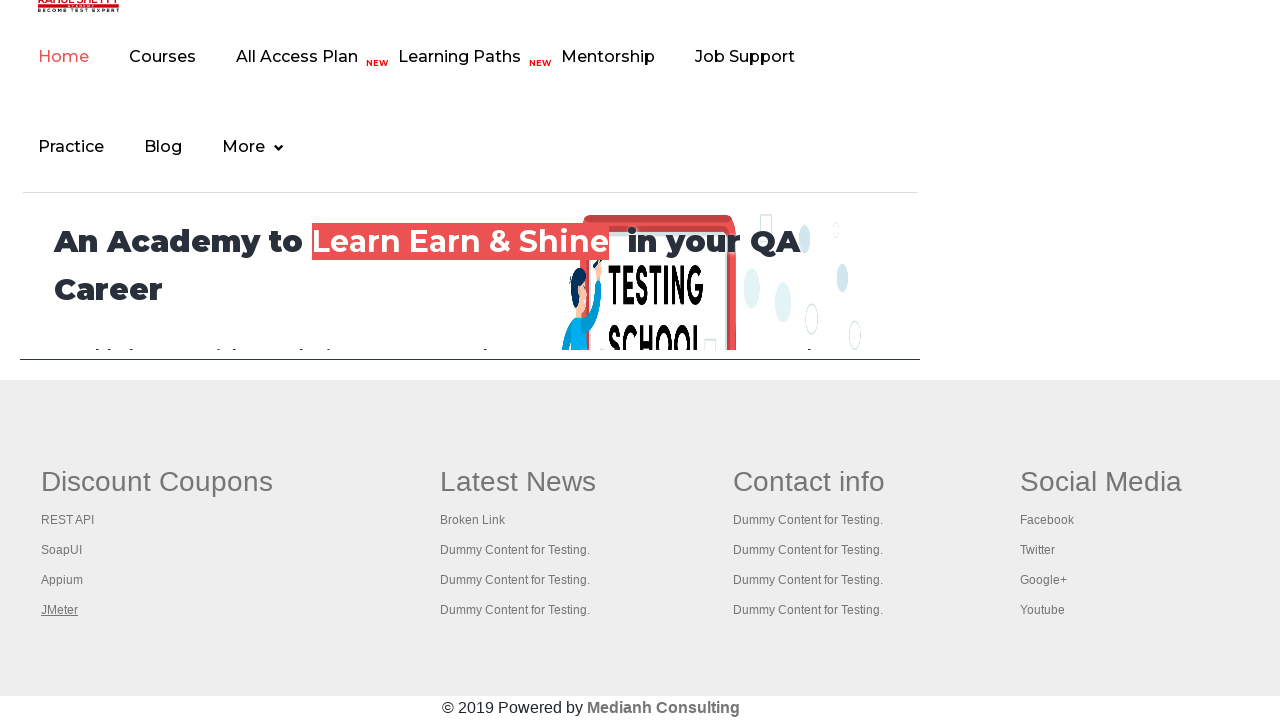

Tab 4 loaded (domcontentloaded state reached)
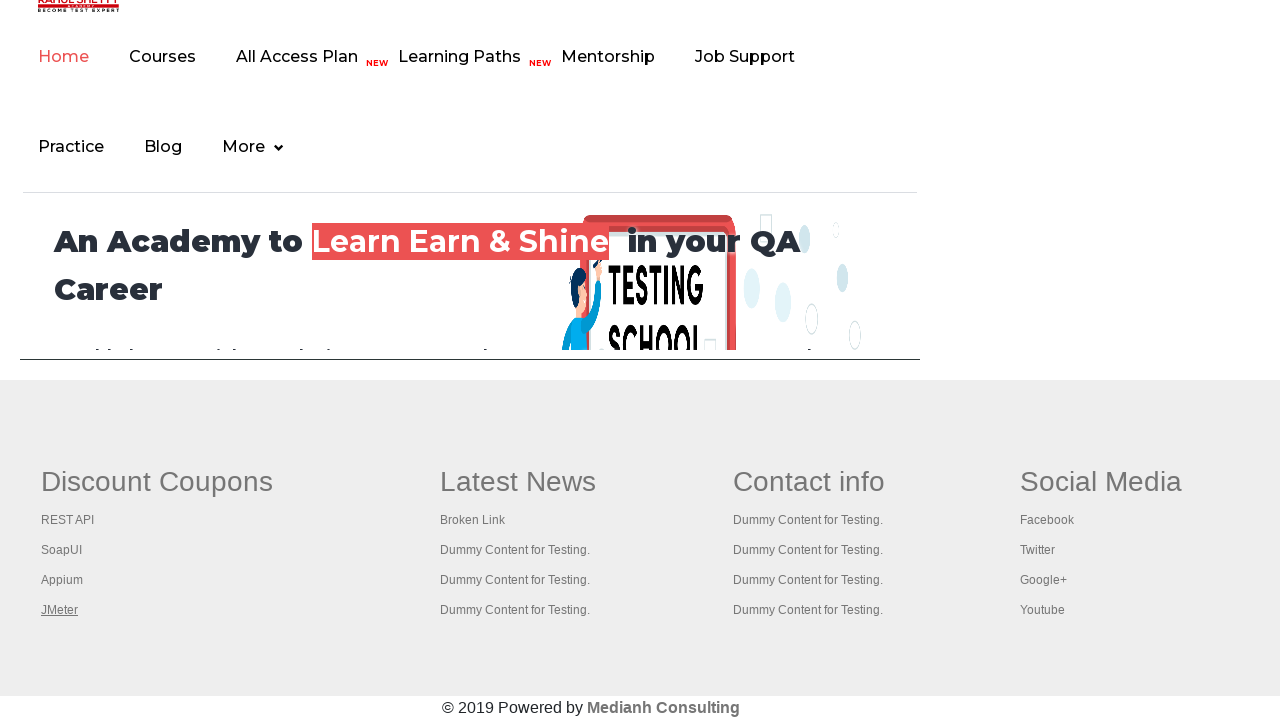

Switched to tab 5 of 5
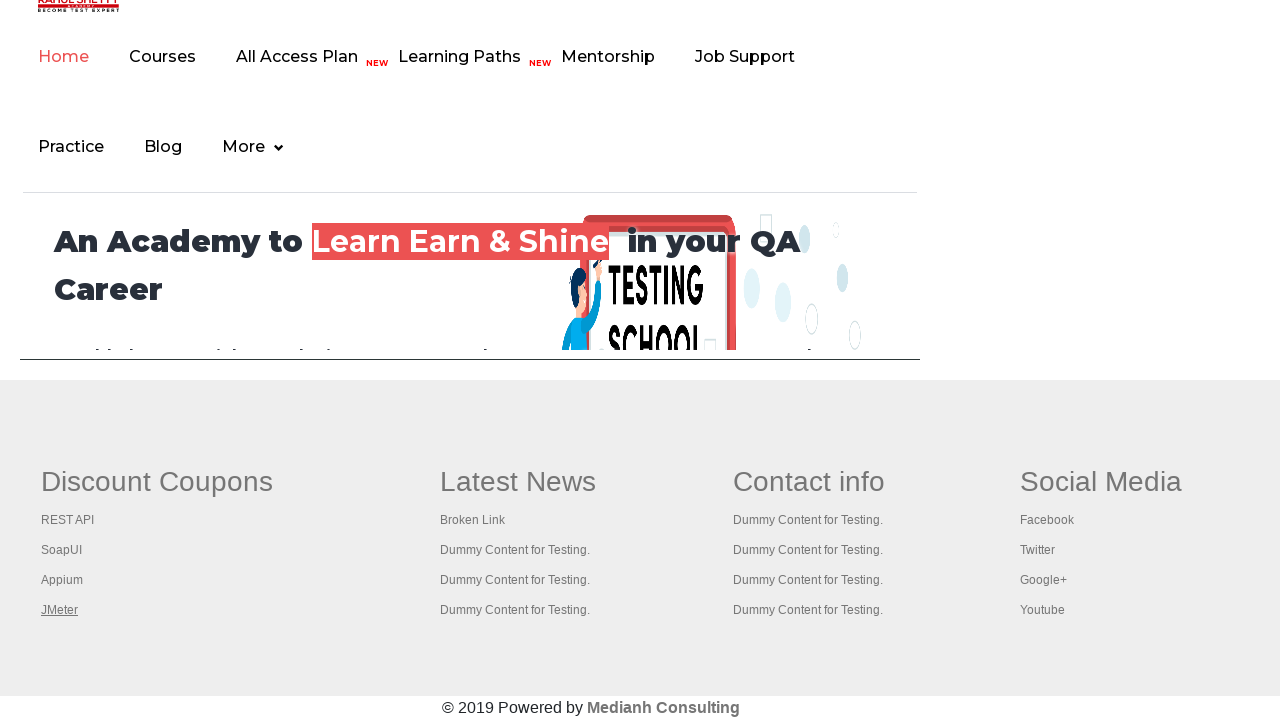

Tab 5 loaded (domcontentloaded state reached)
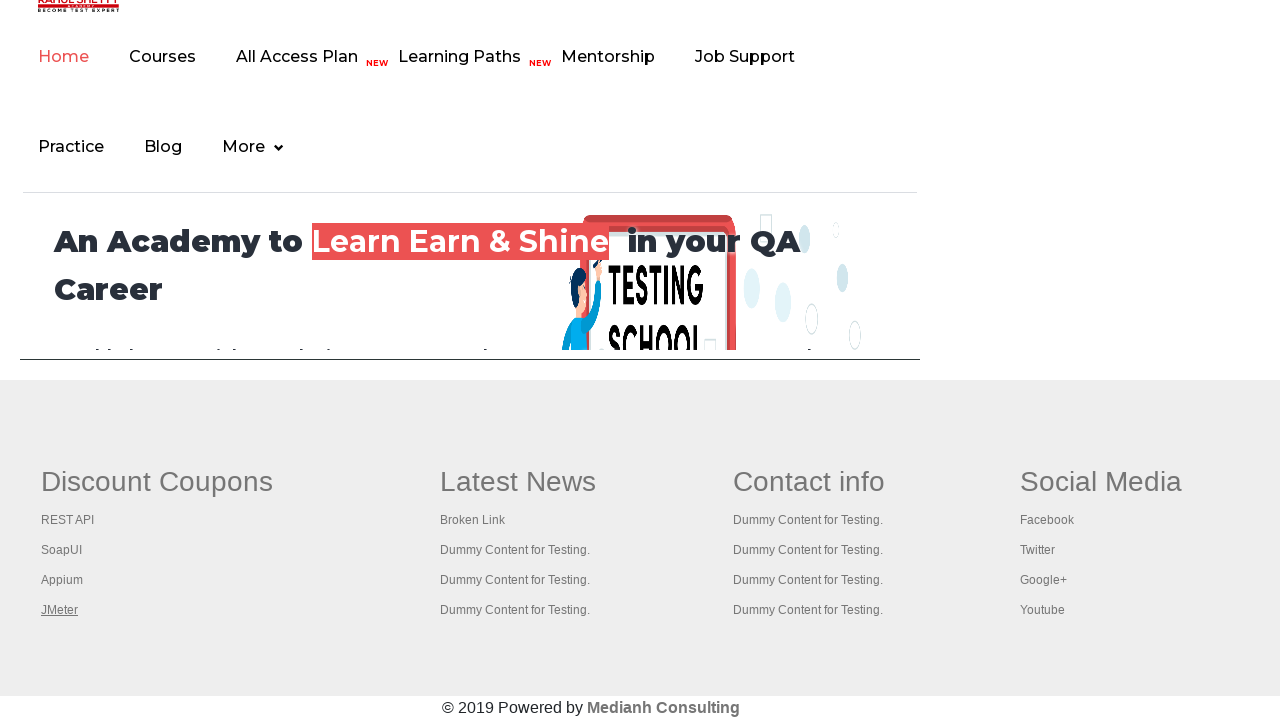

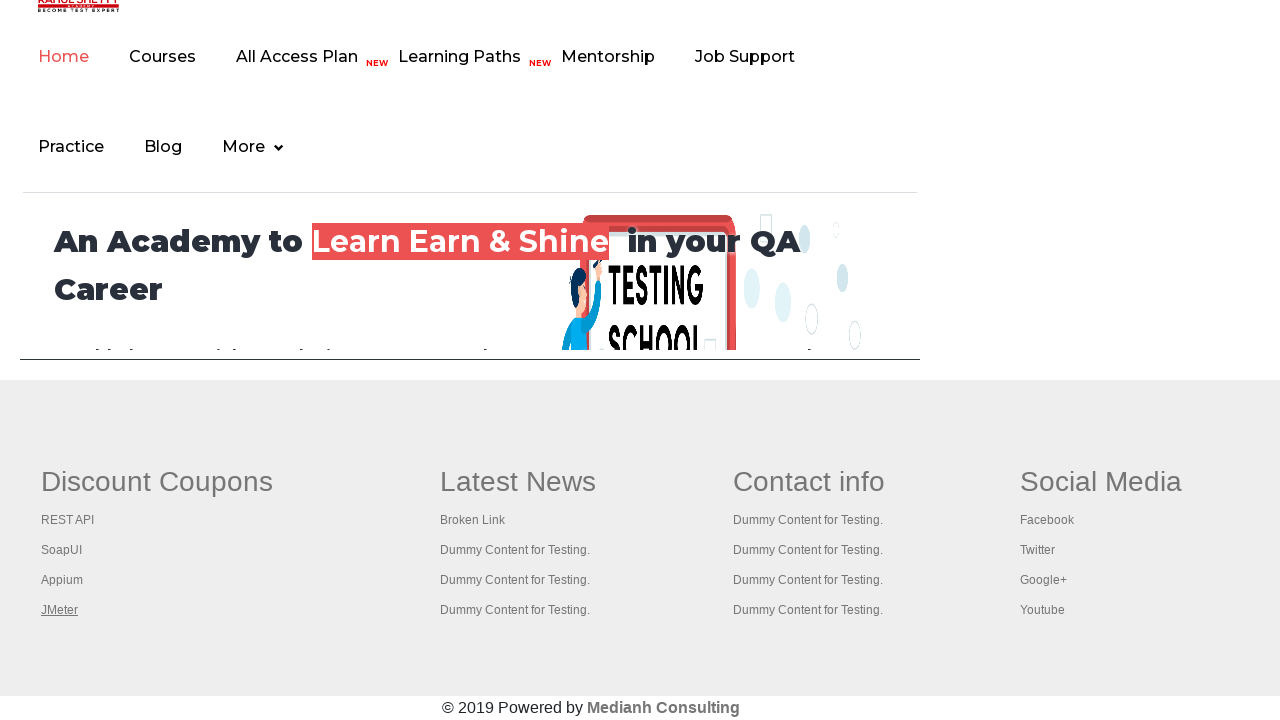